Tests editing a todo item by double-clicking, changing the text, and pressing Enter.

Starting URL: https://demo.playwright.dev/todomvc

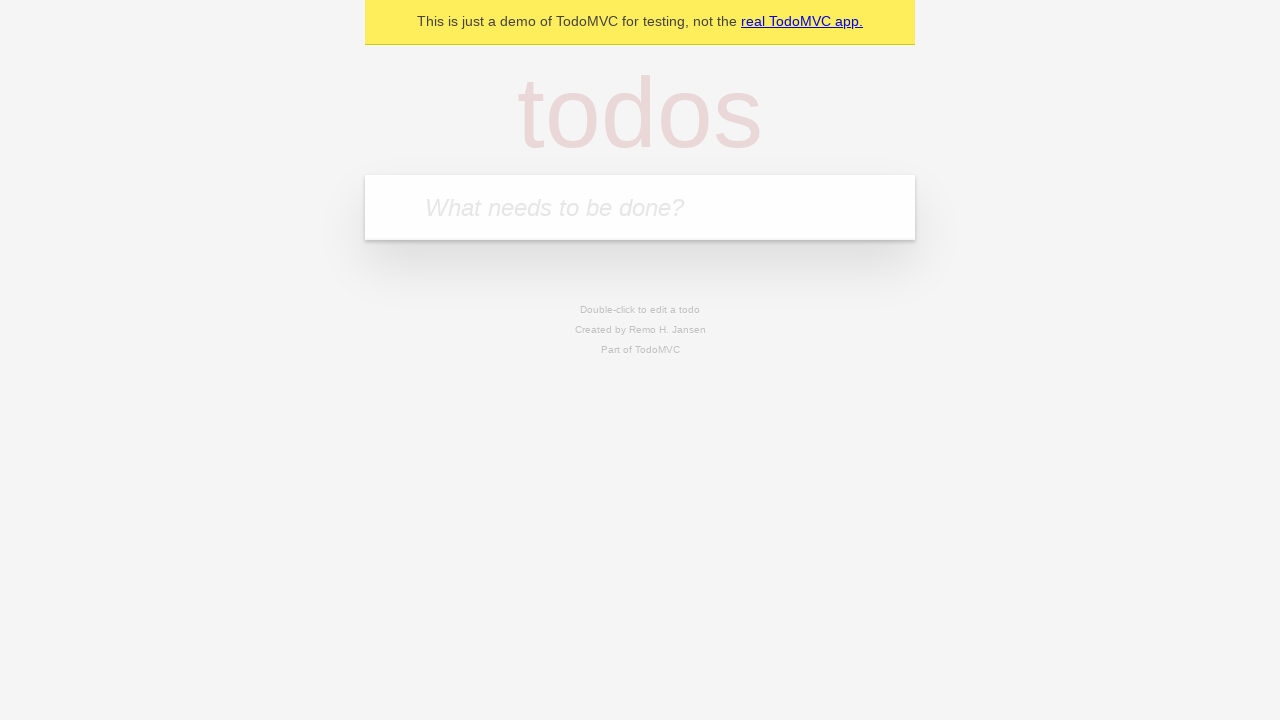

Filled todo input with 'buy some cheese' on internal:attr=[placeholder="What needs to be done?"i]
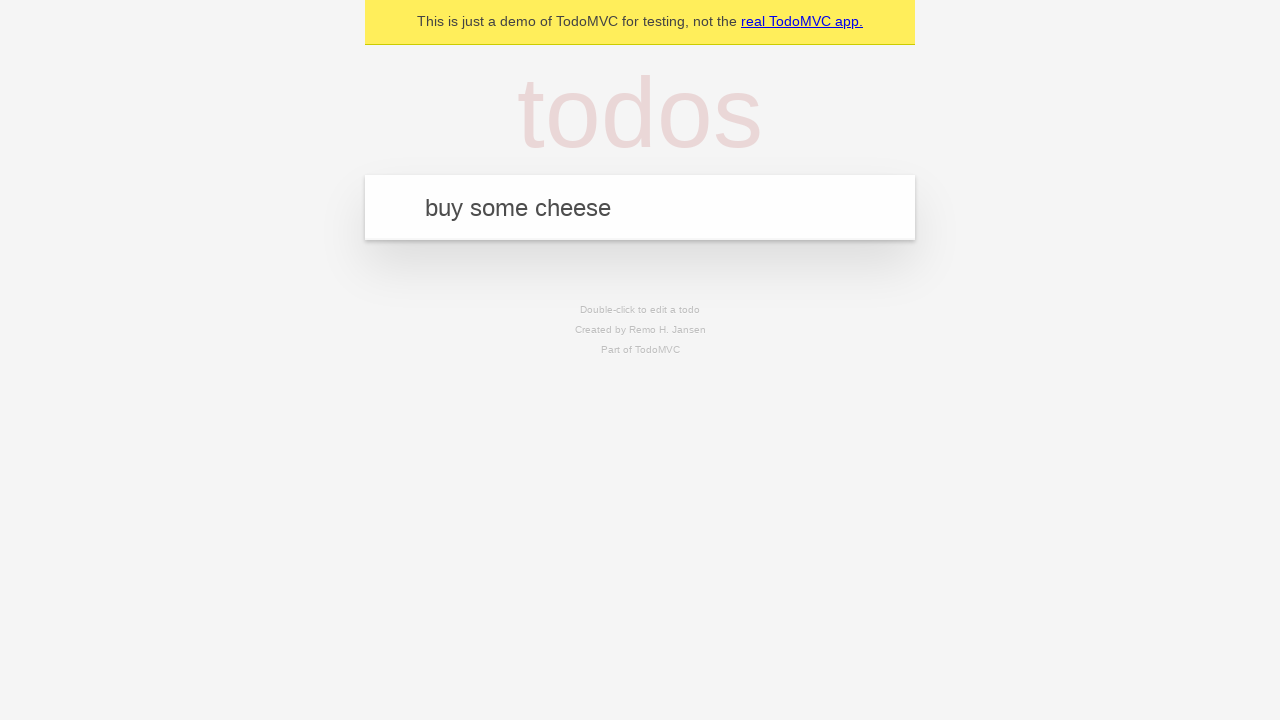

Pressed Enter to create first todo on internal:attr=[placeholder="What needs to be done?"i]
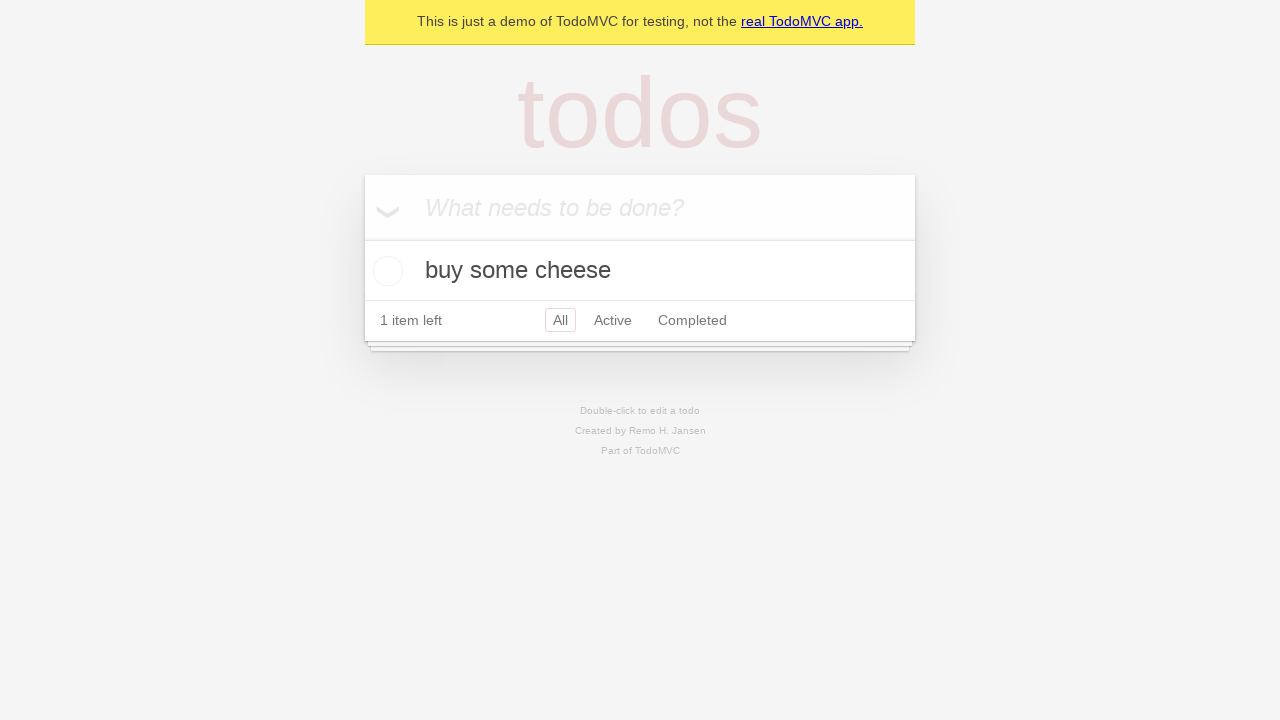

Filled todo input with 'feed the cat' on internal:attr=[placeholder="What needs to be done?"i]
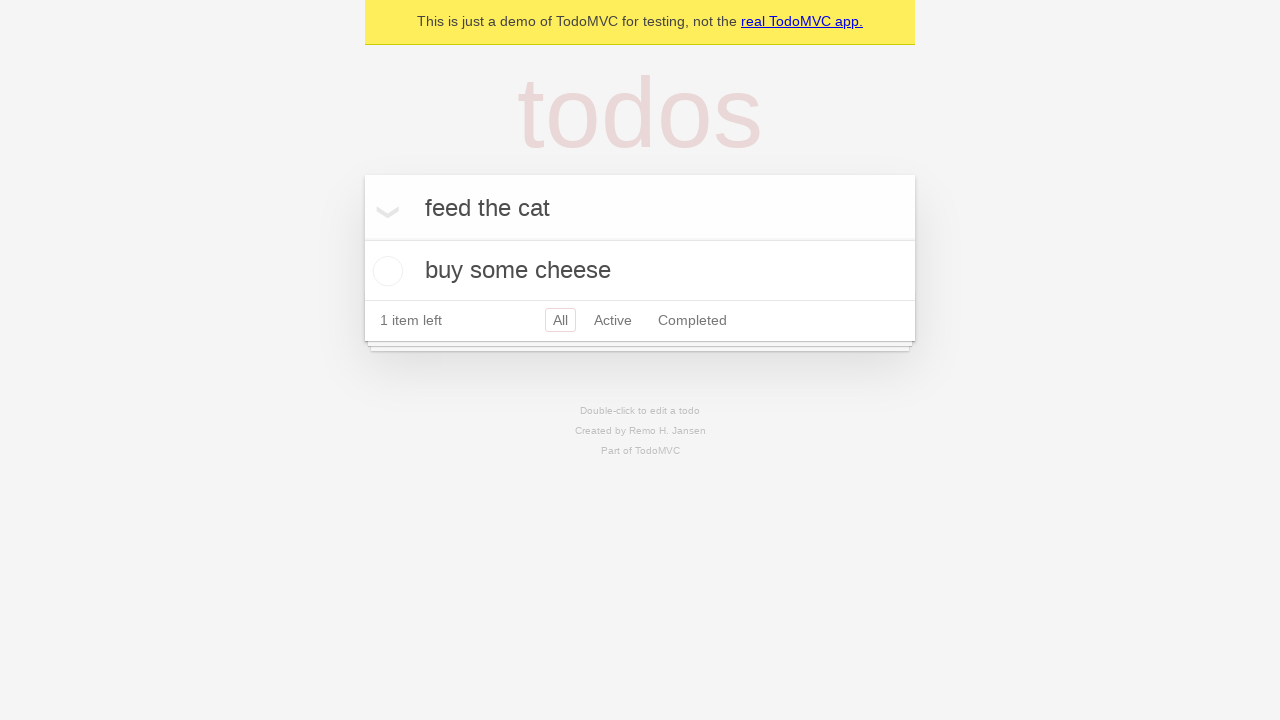

Pressed Enter to create second todo on internal:attr=[placeholder="What needs to be done?"i]
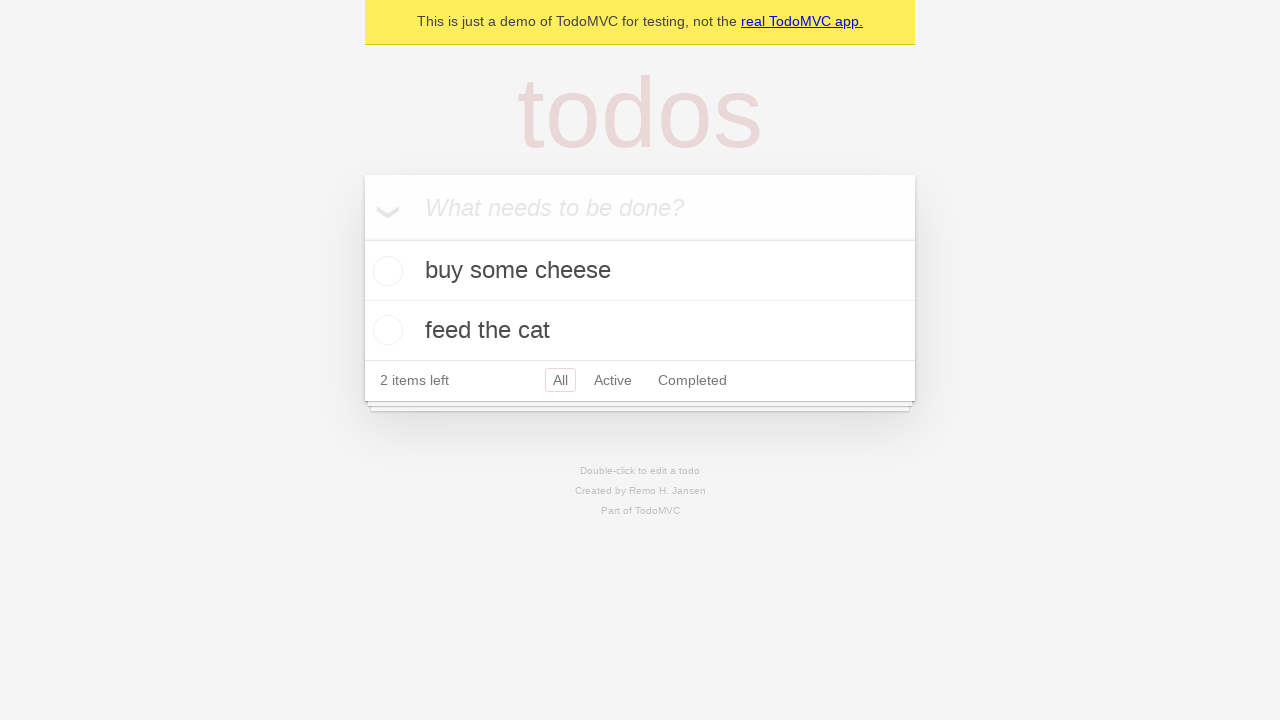

Filled todo input with 'book a doctors appointment' on internal:attr=[placeholder="What needs to be done?"i]
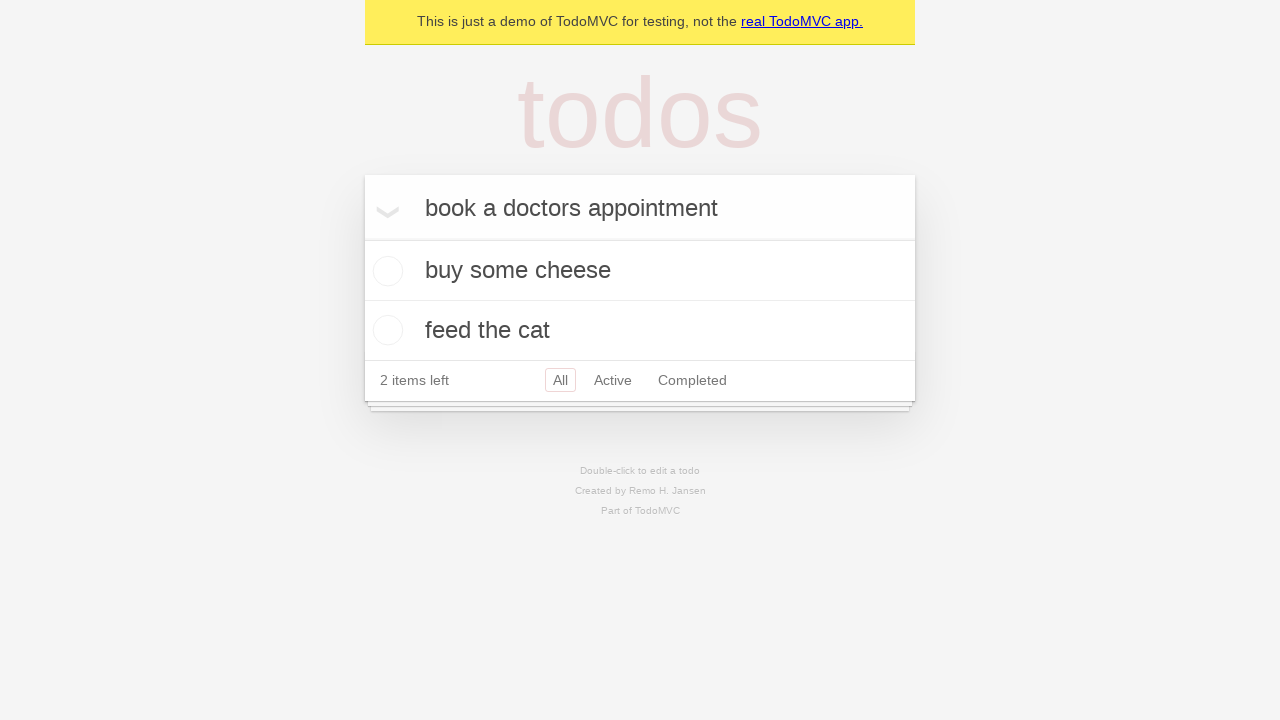

Pressed Enter to create third todo on internal:attr=[placeholder="What needs to be done?"i]
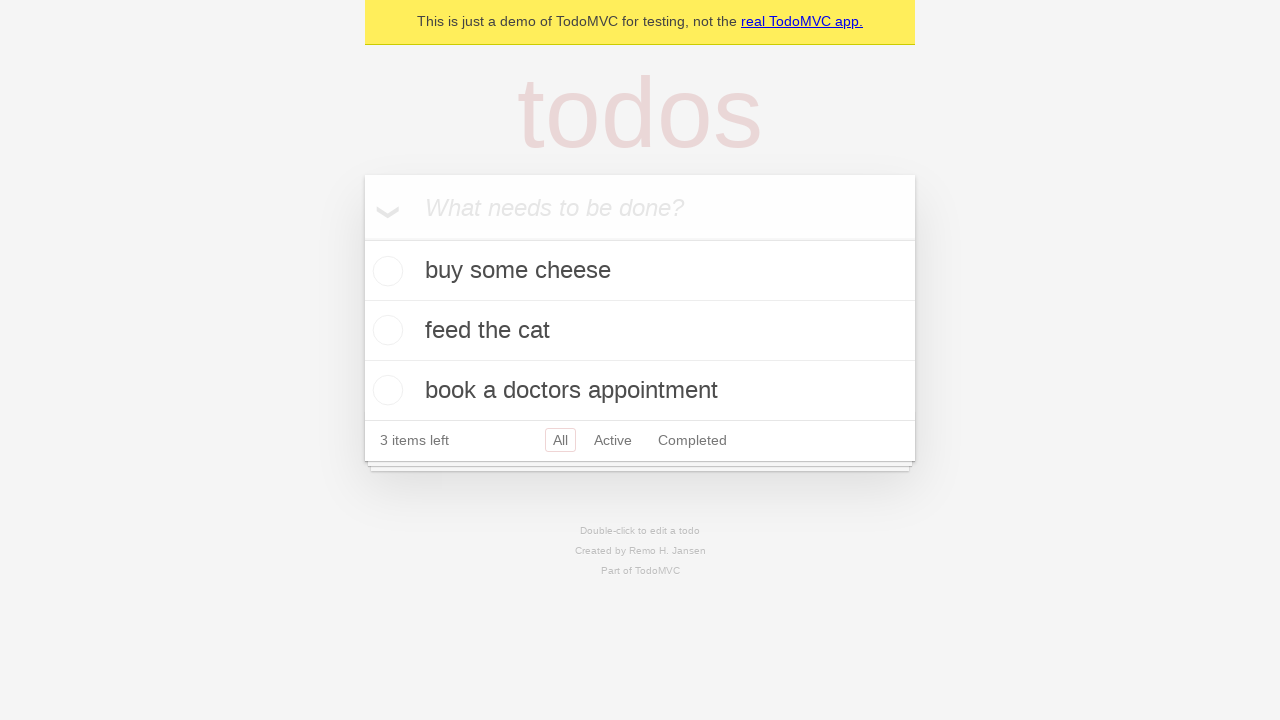

Waited for all three todos to load
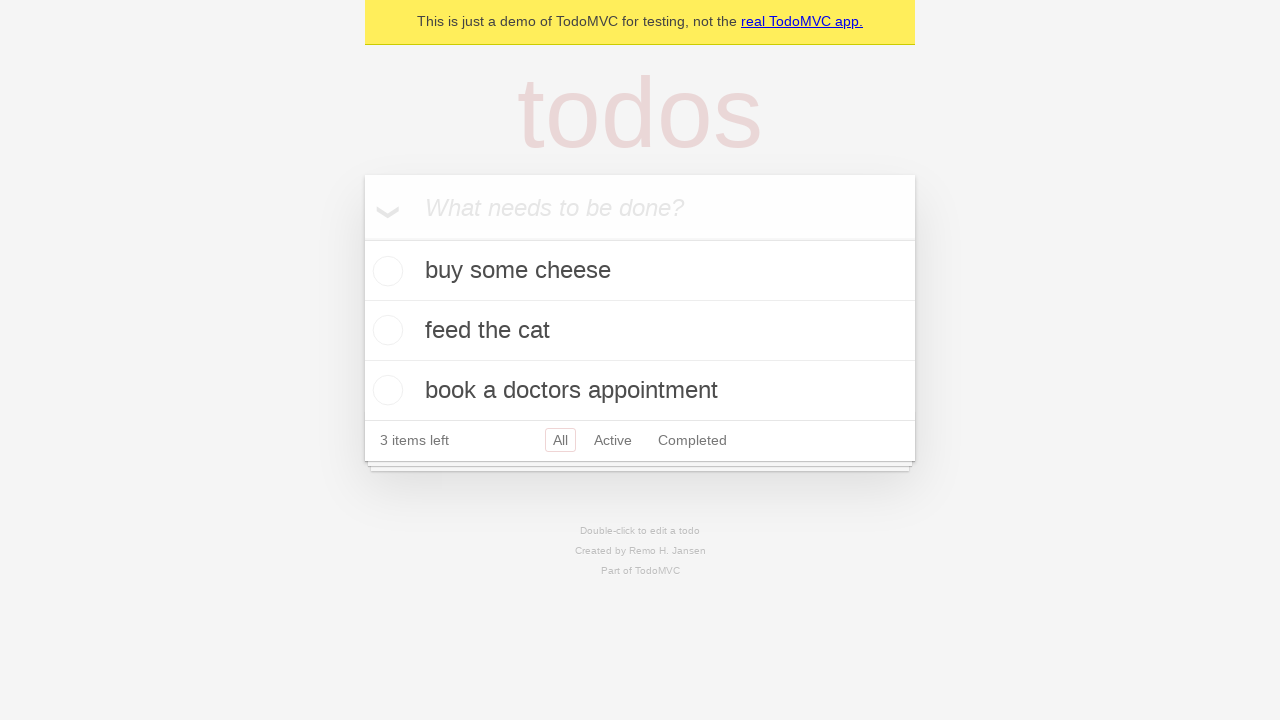

Double-clicked second todo item to enter edit mode at (640, 331) on [data-testid='todo-item'] >> nth=1
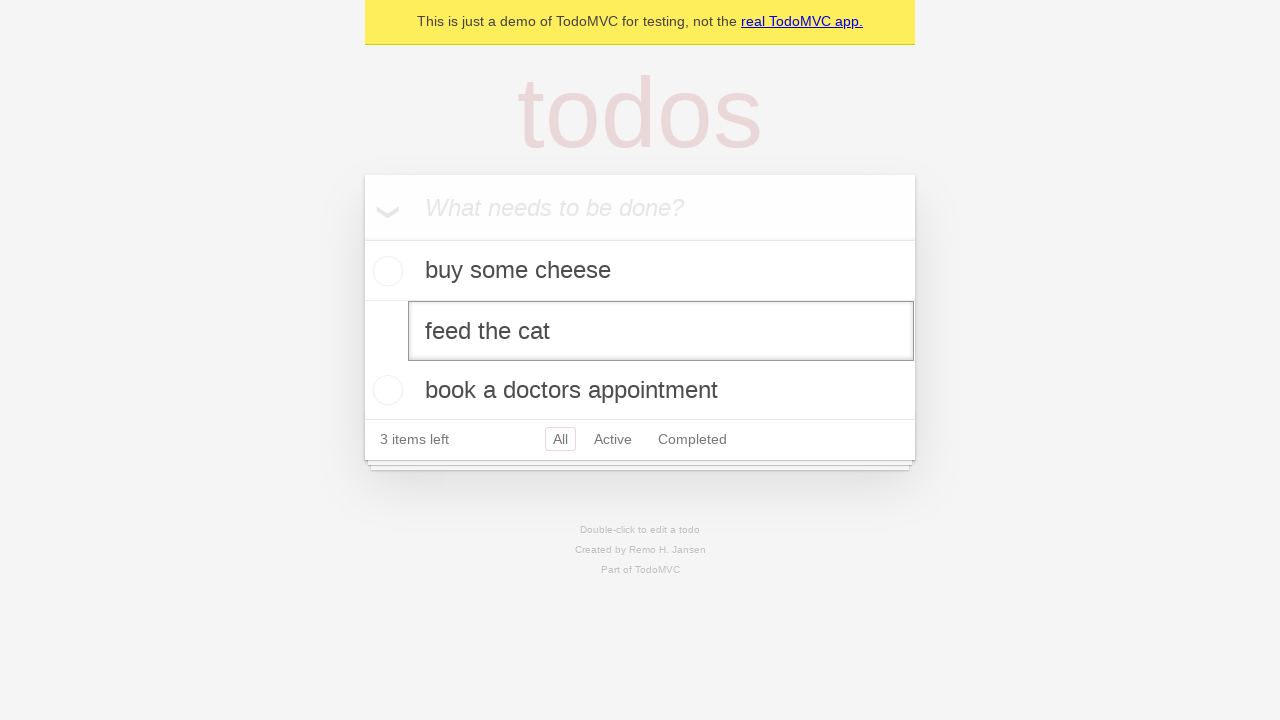

Changed todo text to 'buy some sausages' on [data-testid='todo-item'] >> nth=1 >> internal:role=textbox[name="Edit"i]
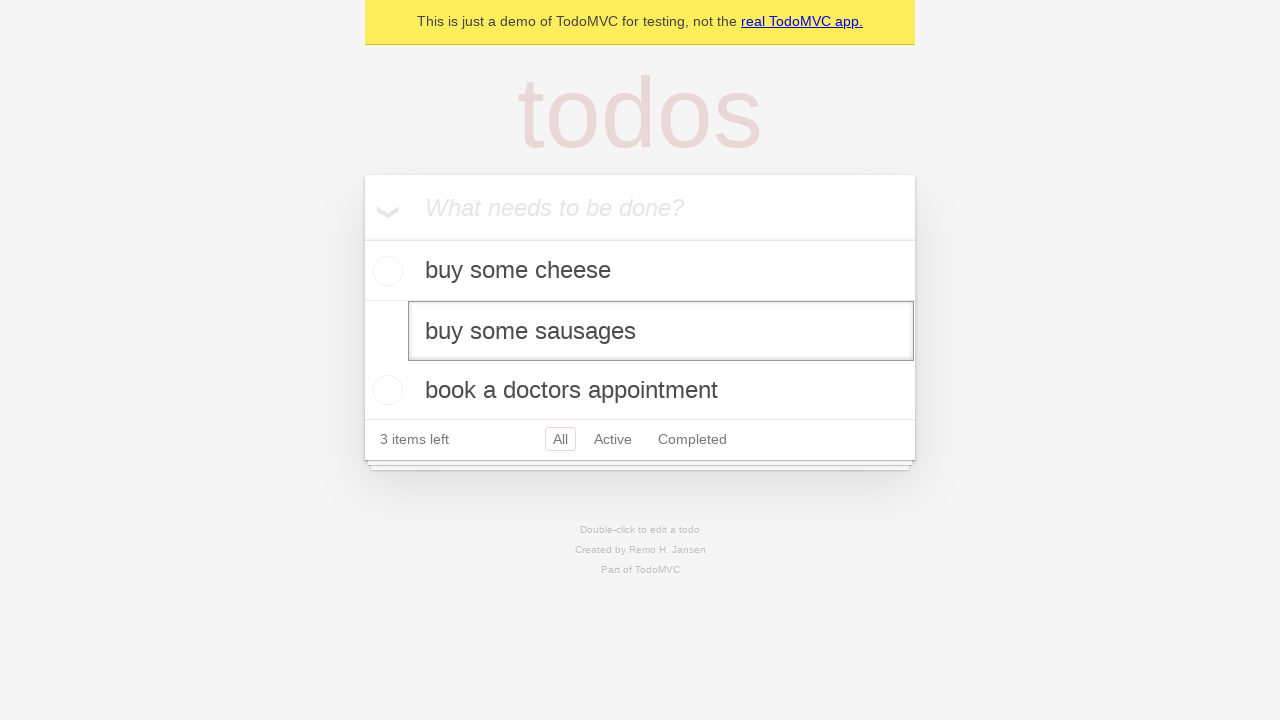

Pressed Enter to save the edited todo on [data-testid='todo-item'] >> nth=1 >> internal:role=textbox[name="Edit"i]
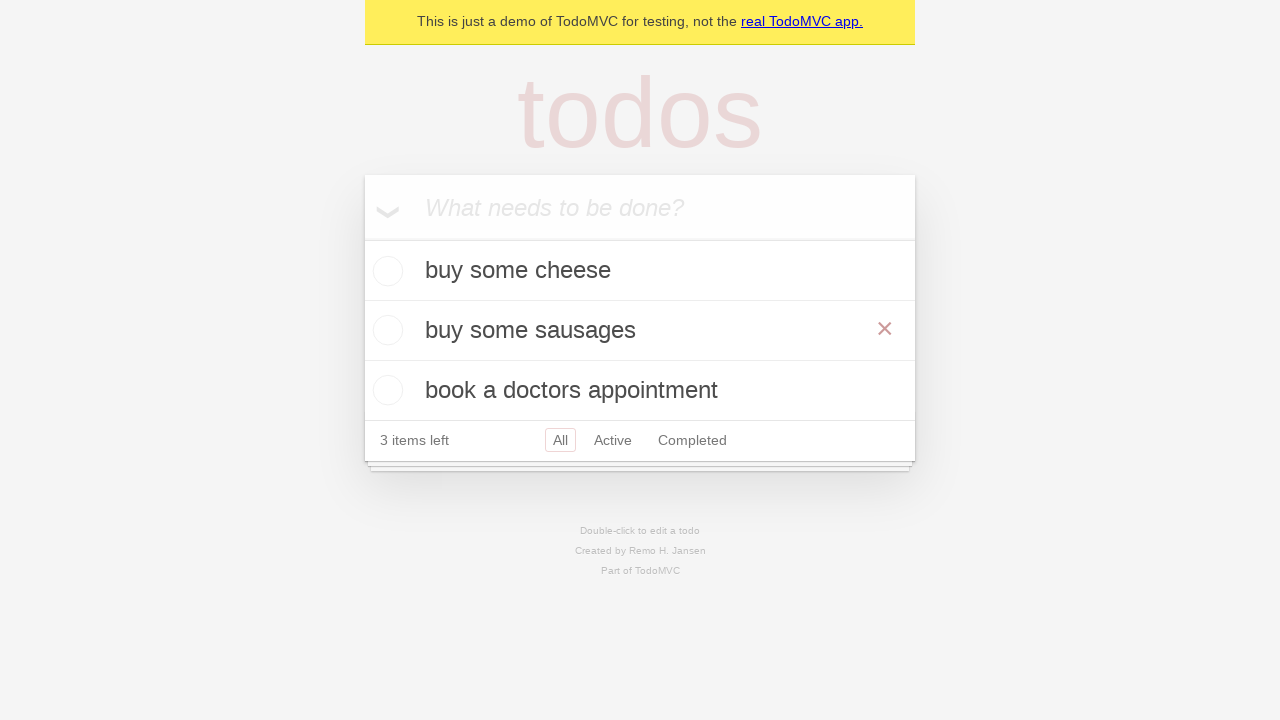

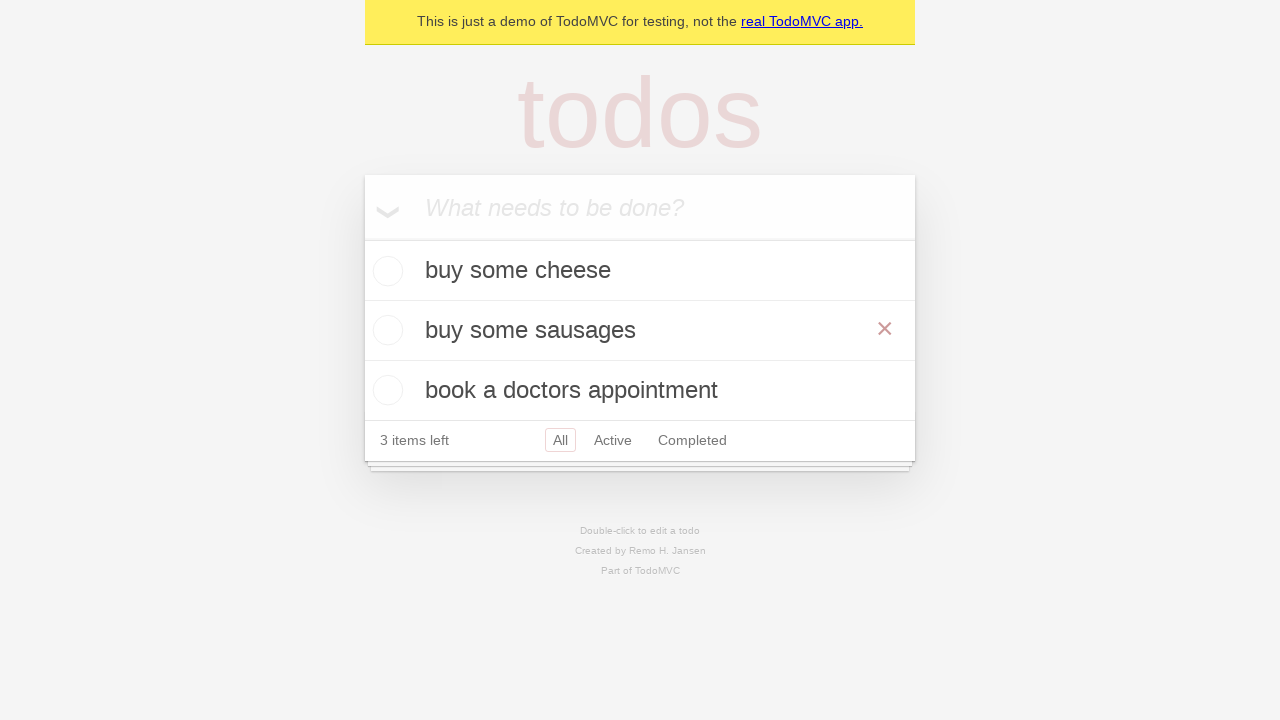